Tests the Mailchimp signup form without providing an email address, expecting an email validation error

Starting URL: https://login.mailchimp.com/signup/

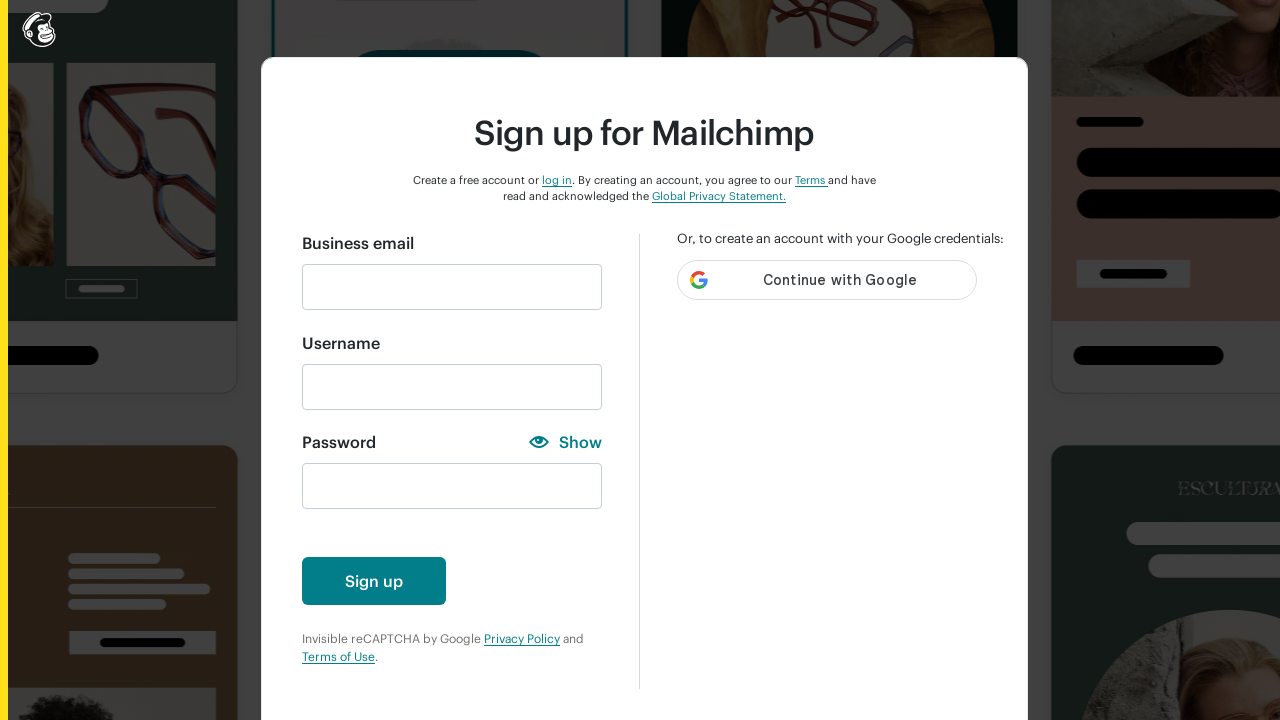

Filled username field with random email-like string on #new_username
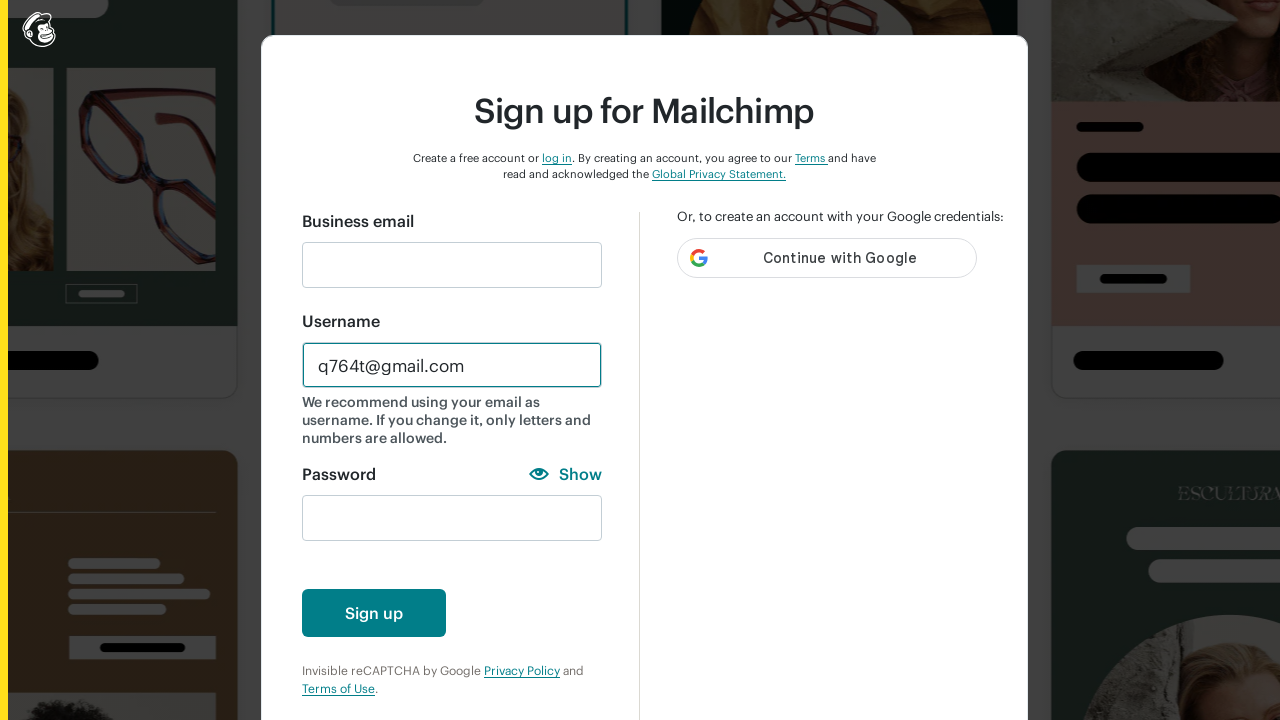

Filled password field with generated strong password on #new_password
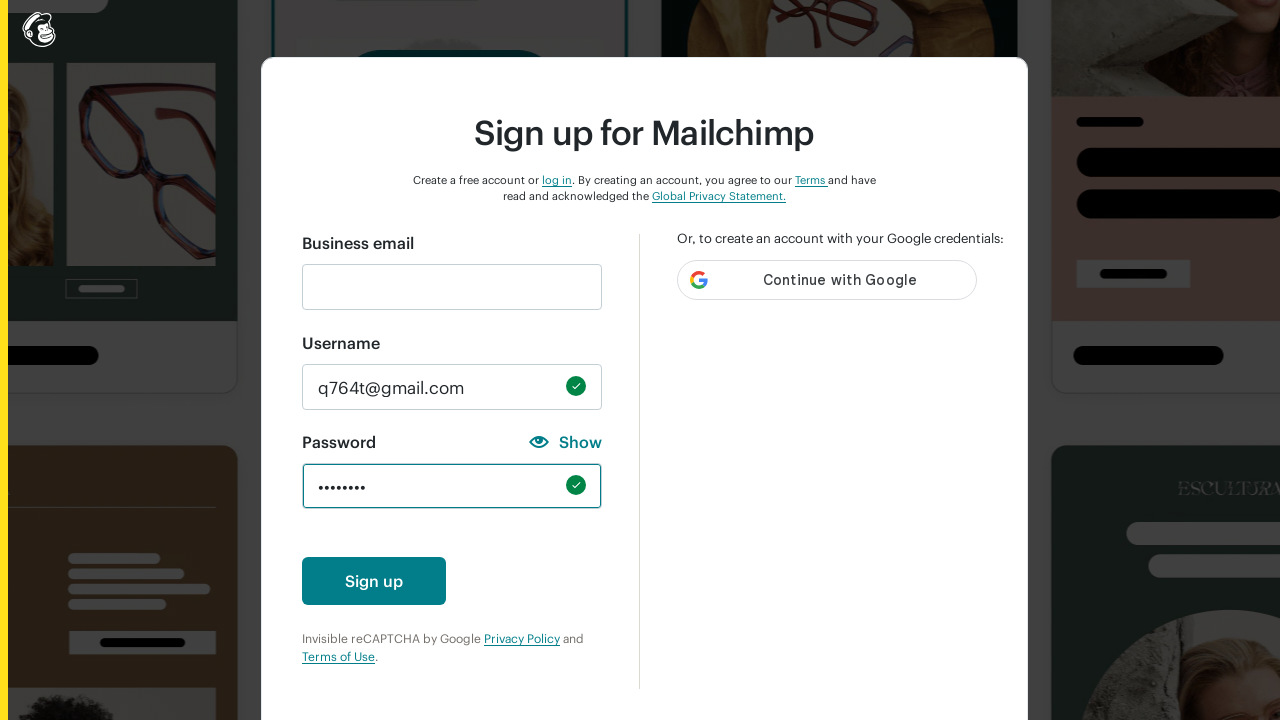

Scrolled down 500px to reveal sign up button
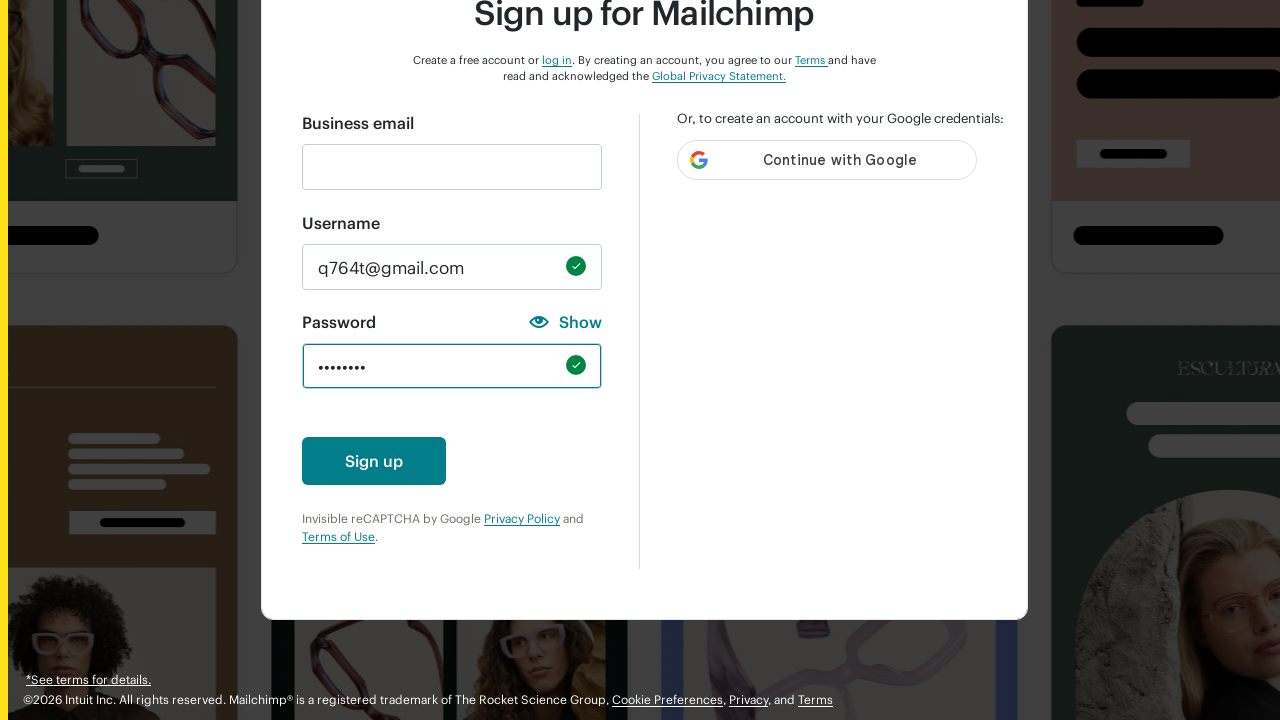

Clicked the create account button without providing email at (374, 461) on #create-account-enabled
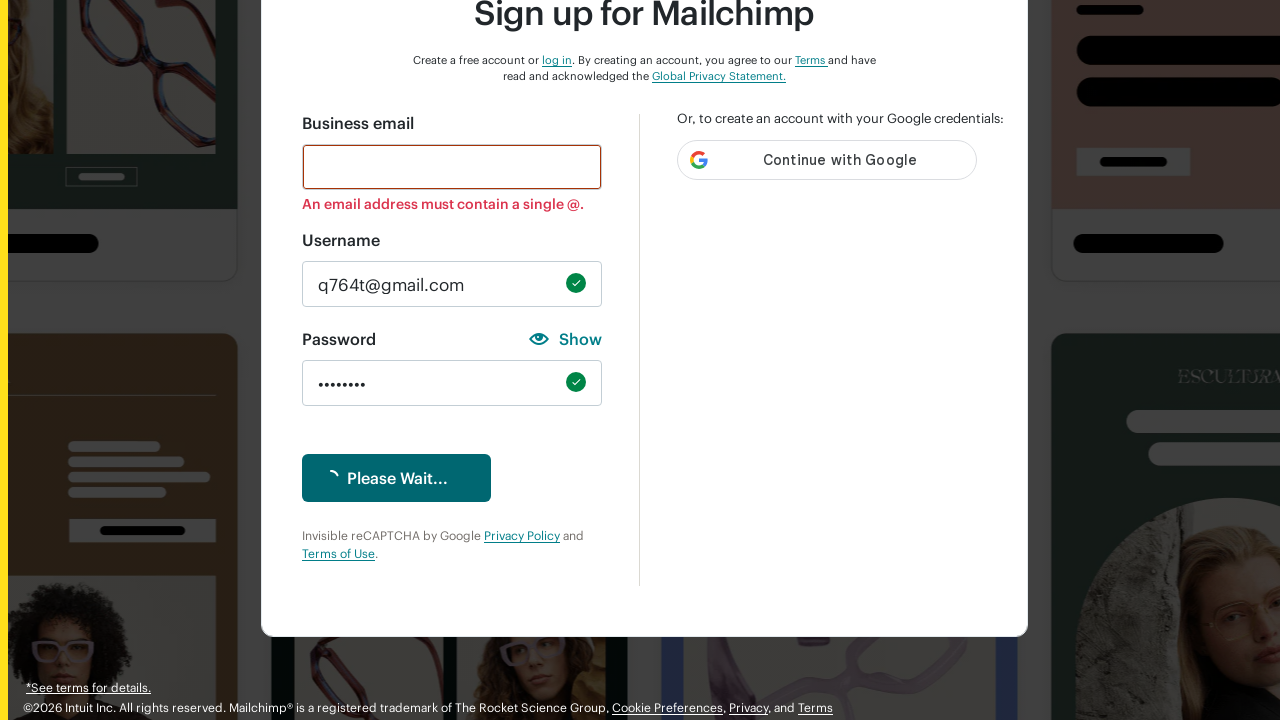

Email validation error message appeared on the form
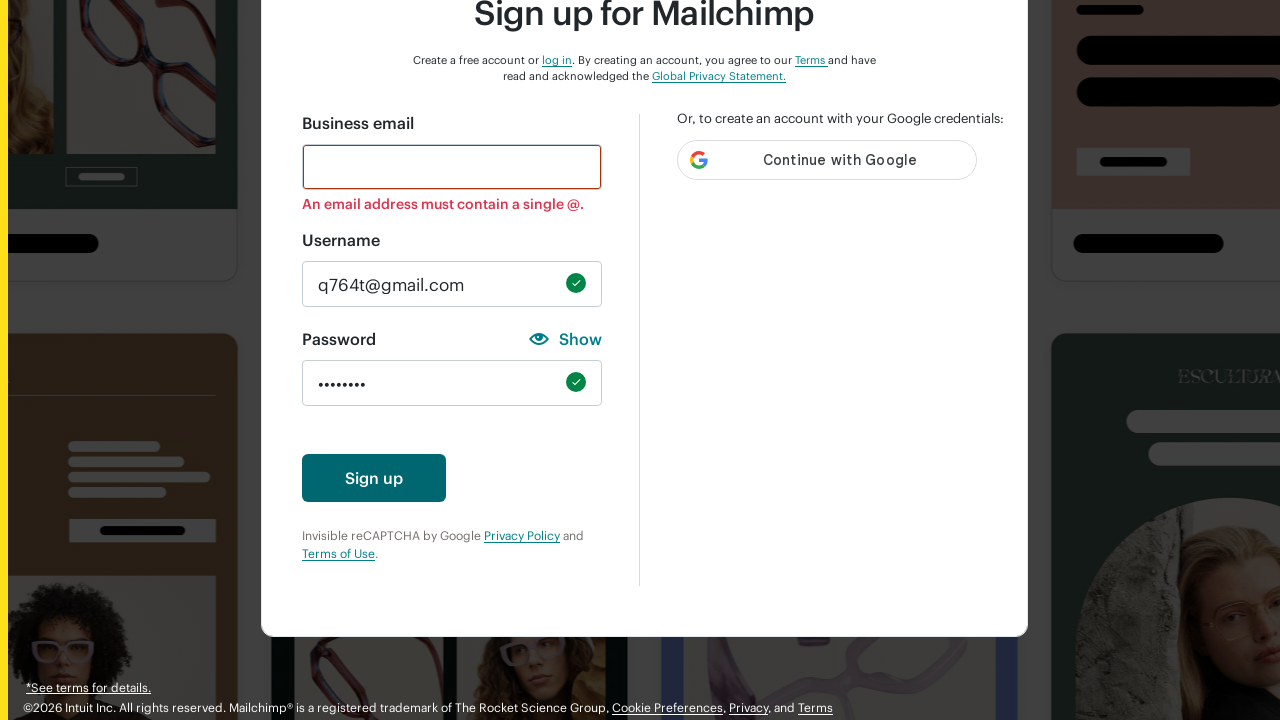

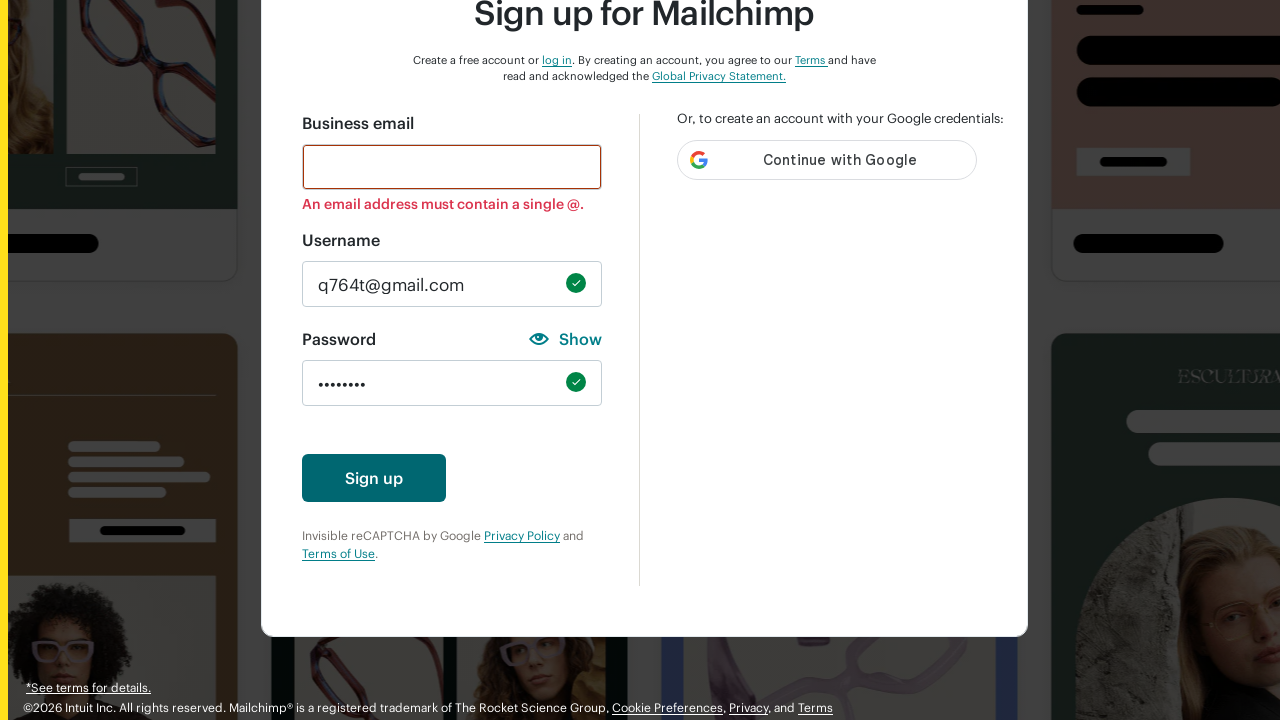